Tests JavaScript prompt alert functionality by clicking a button to trigger a prompt dialog, entering text into the prompt, accepting it, and verifying the result message is displayed.

Starting URL: https://training-support.net/webelements/alerts

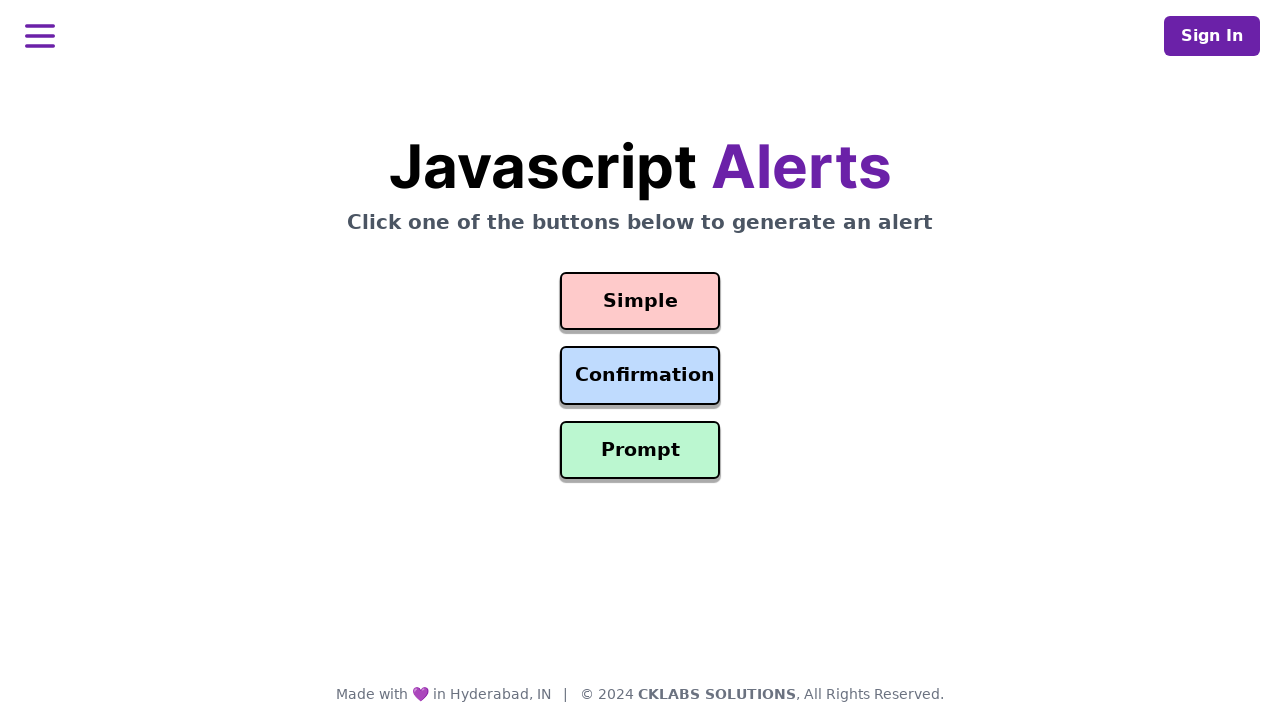

Set up dialog handler to accept prompt with 'Awesome!' text
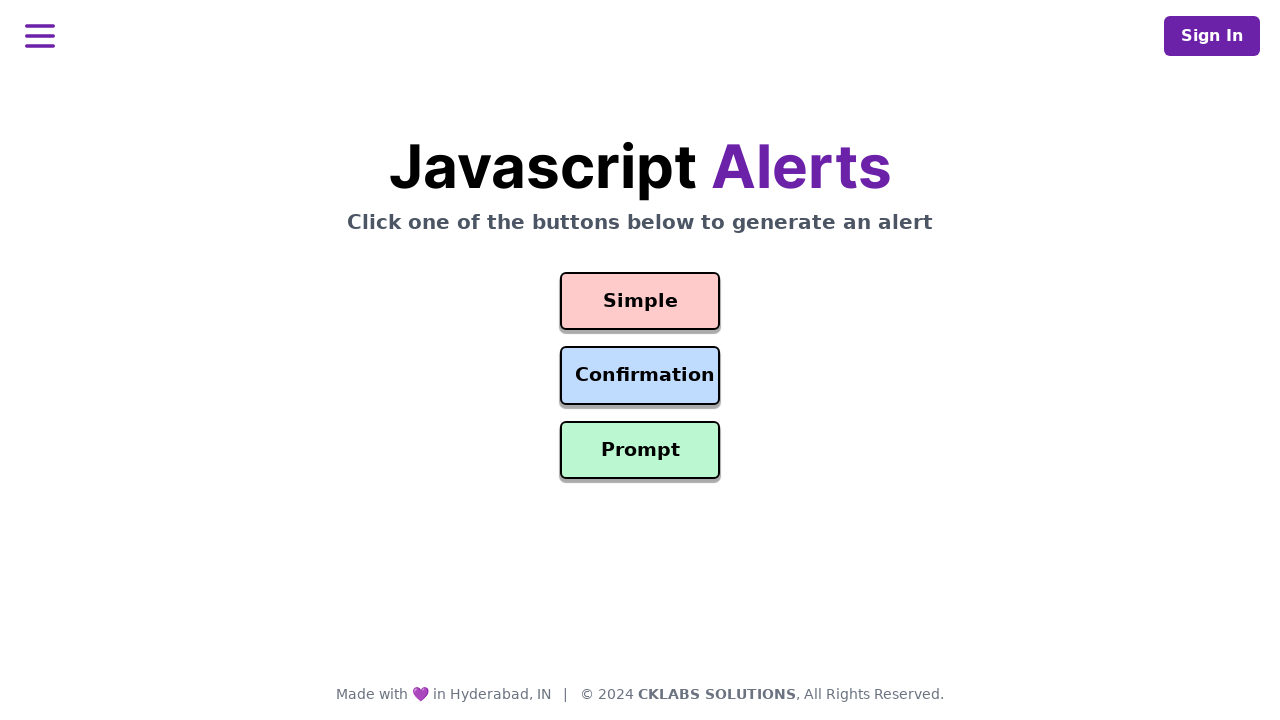

Clicked prompt button to trigger prompt dialog at (640, 450) on #prompt
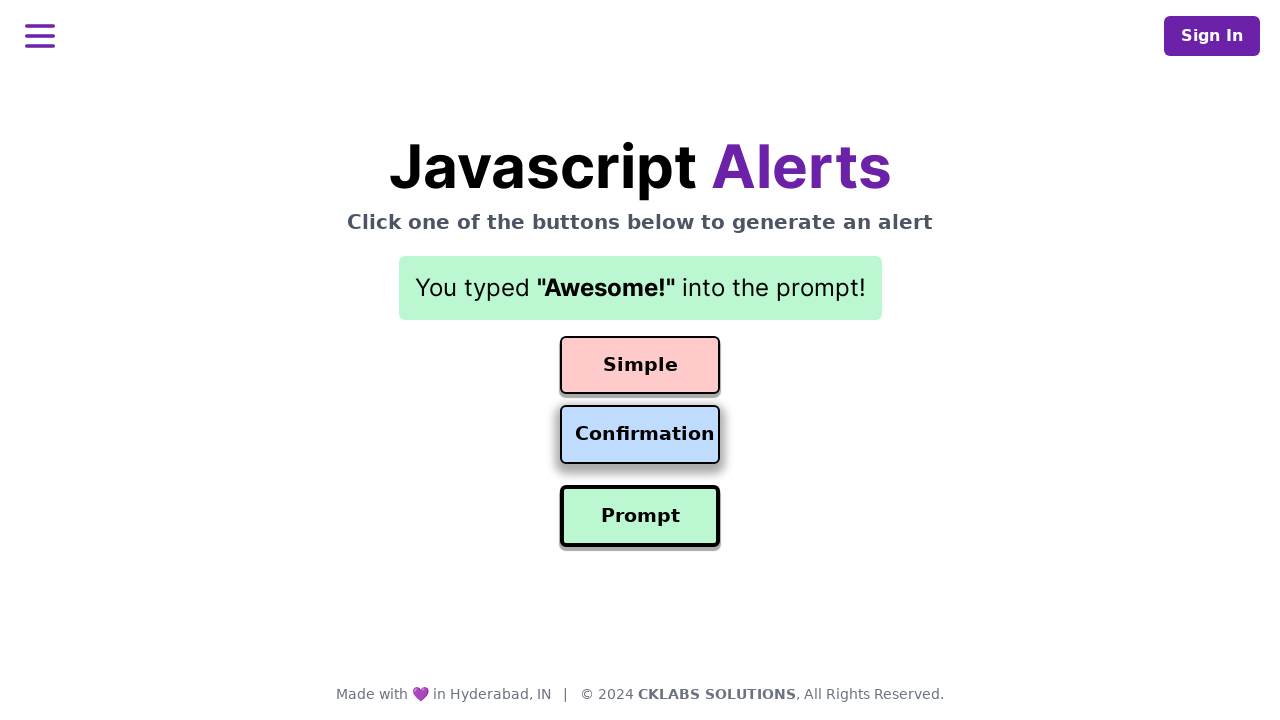

Result message displayed after accepting prompt
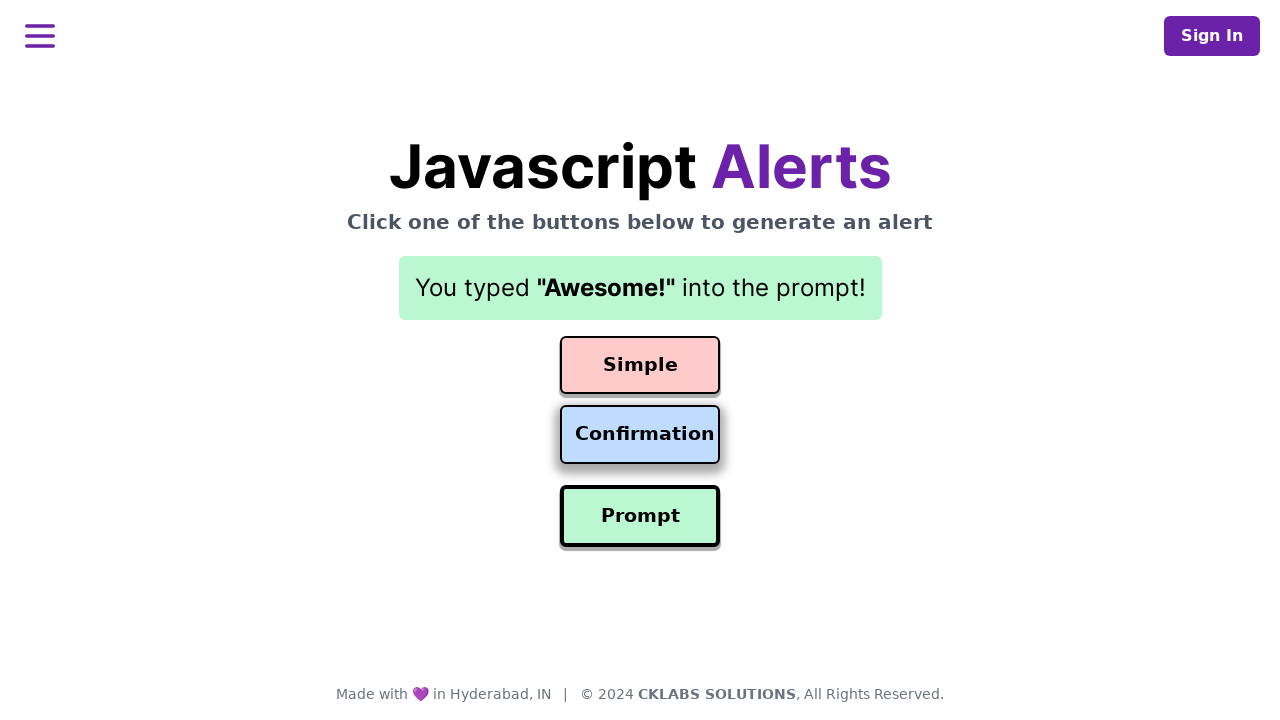

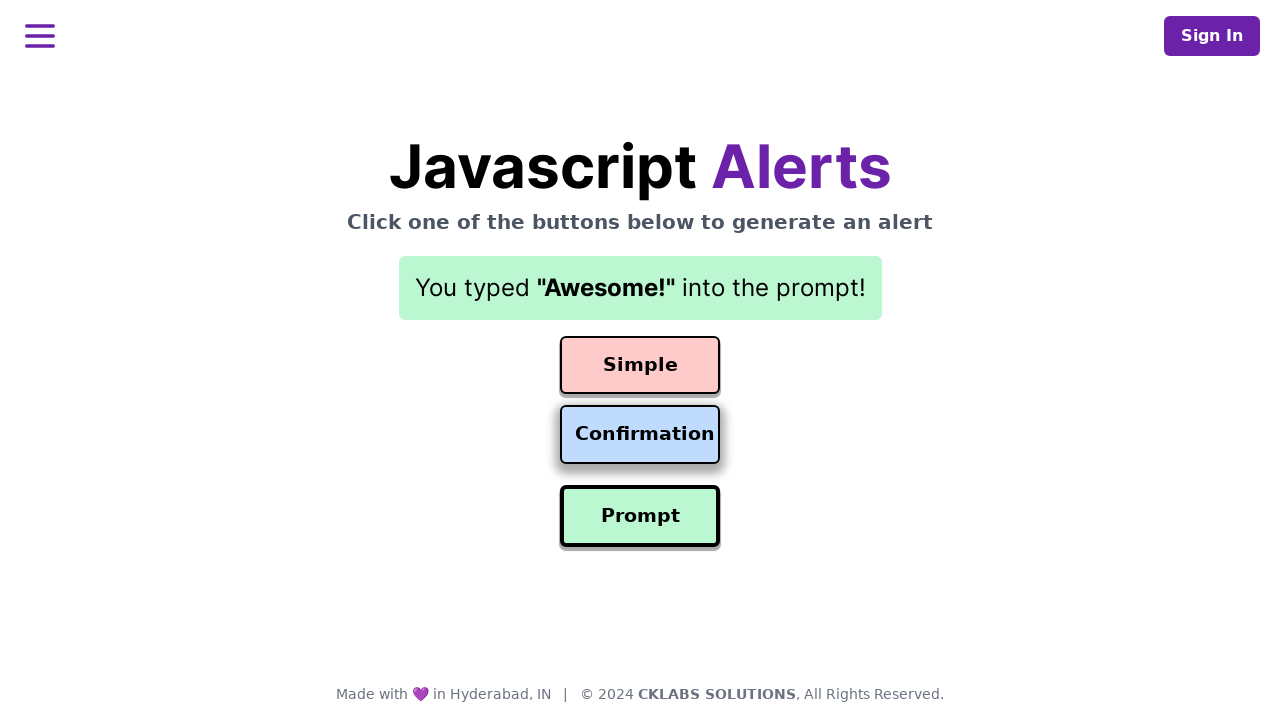